Tests the text box form by filling in full name, email, current address, and permanent address fields, then submitting the form.

Starting URL: https://demoqa.com/elements

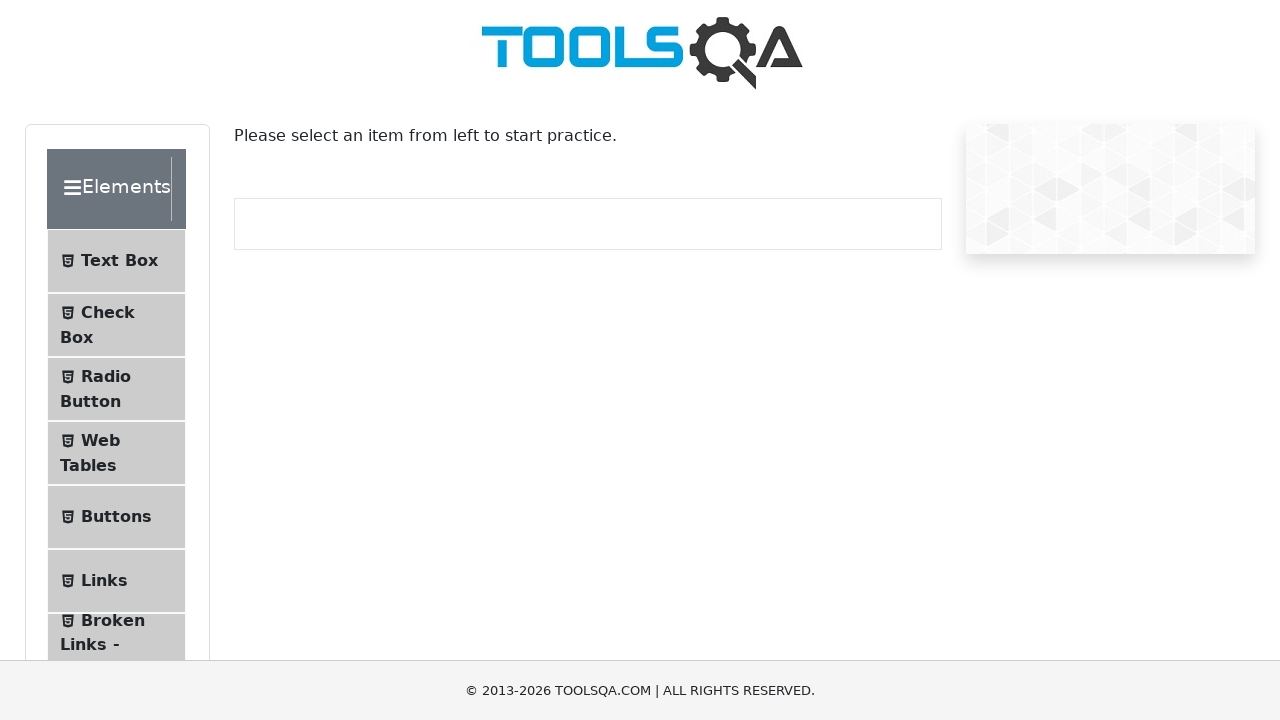

Clicked on Text Box menu item at (119, 261) on text=Text Box
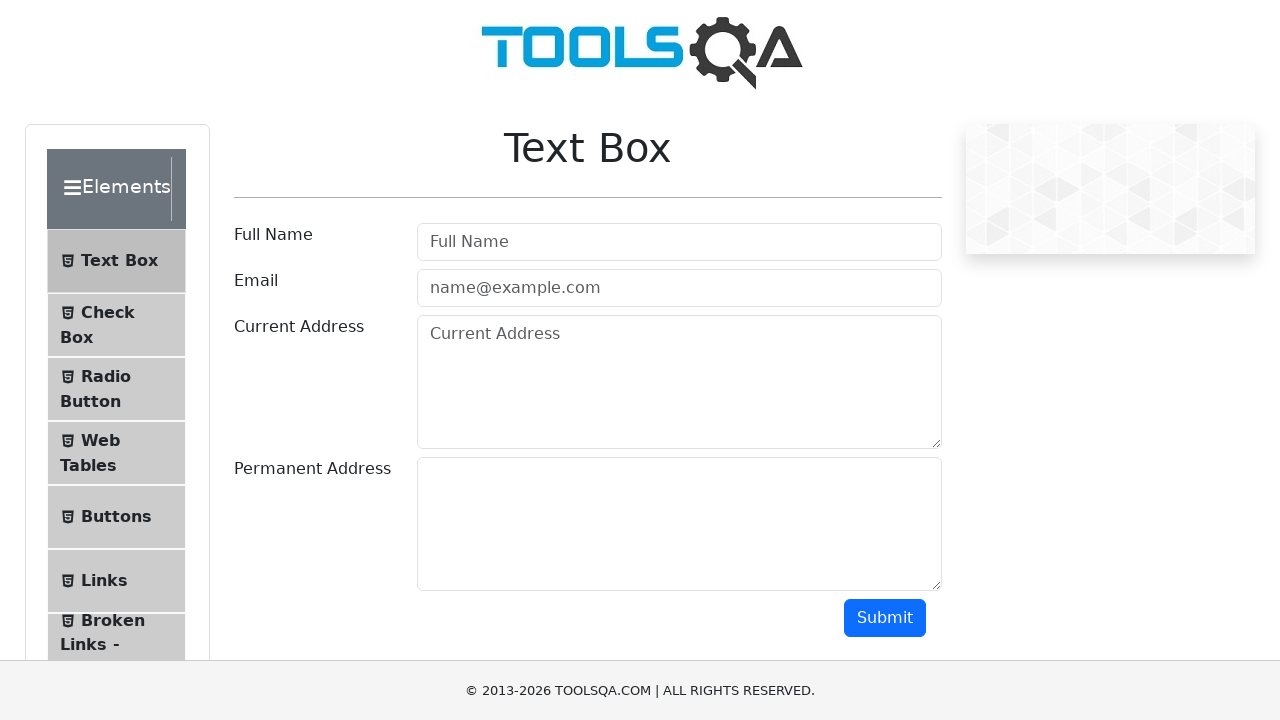

Filled in full name field with 'Edith Piaf' on #userName
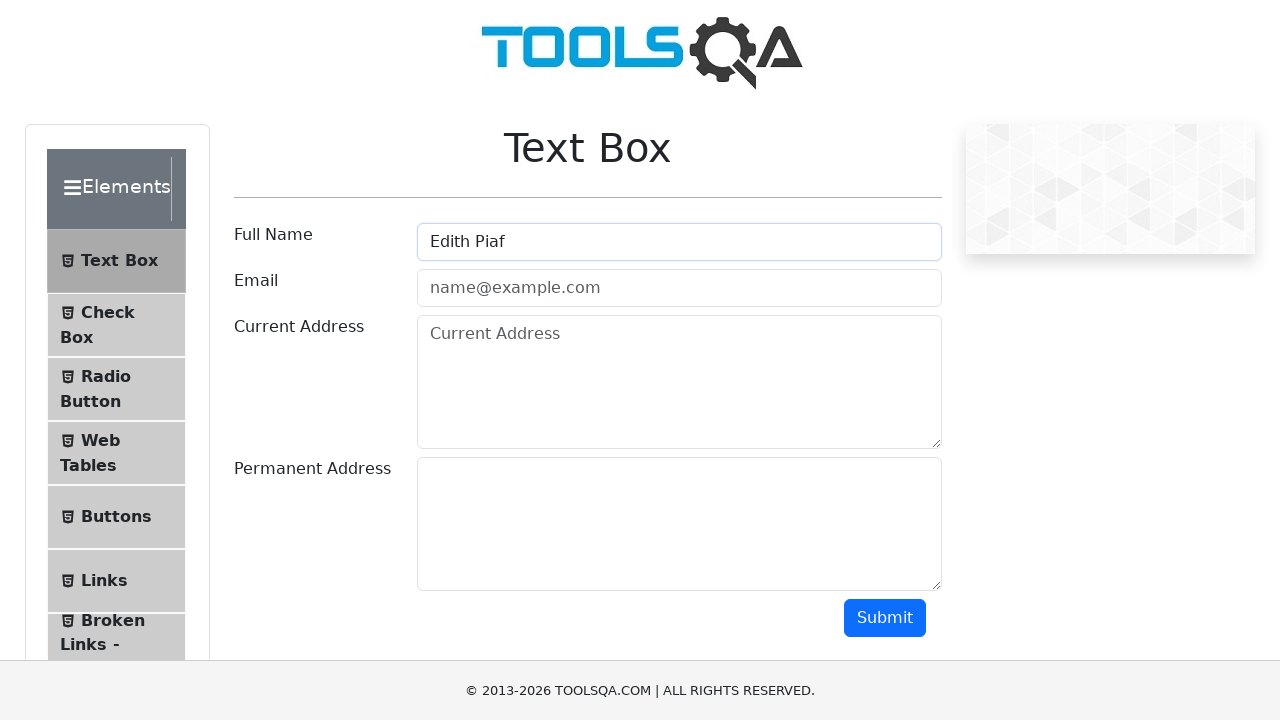

Filled in email field with 'edit@piaf.com' on #userEmail
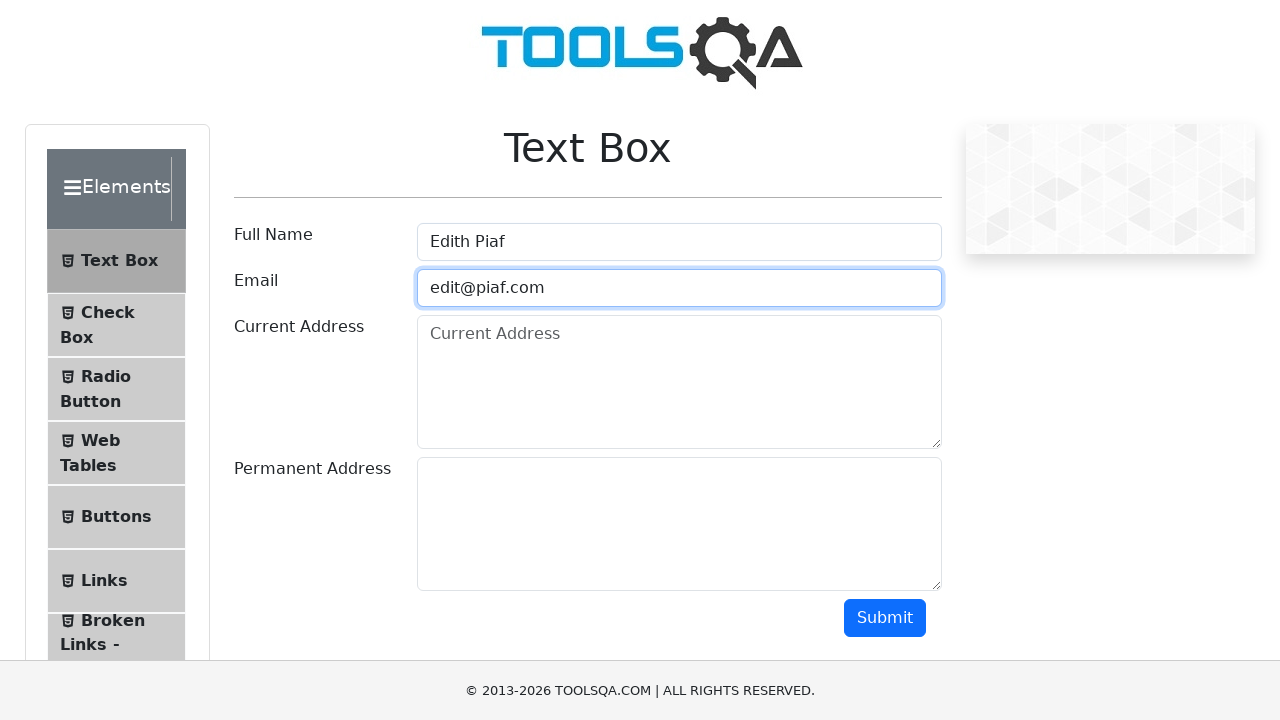

Filled in current address field with 'Paris et Paris' on #currentAddress
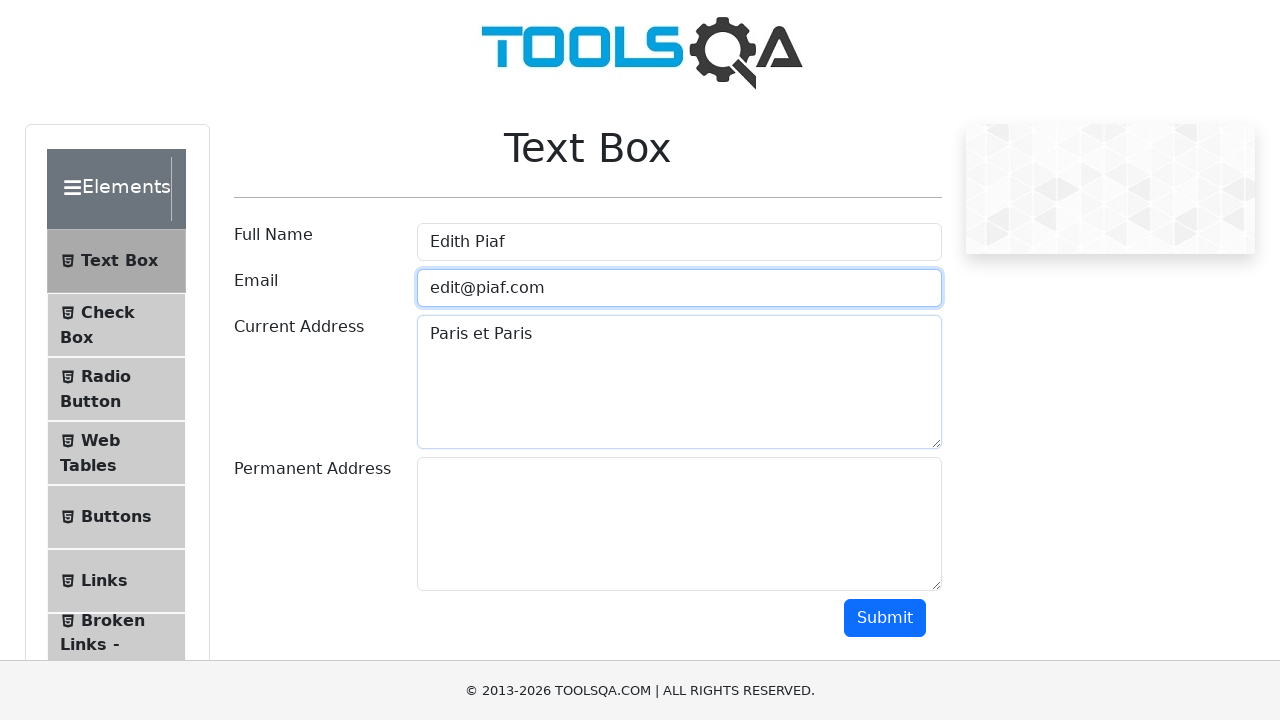

Filled in permanent address field with '2eme paris' on #permanentAddress
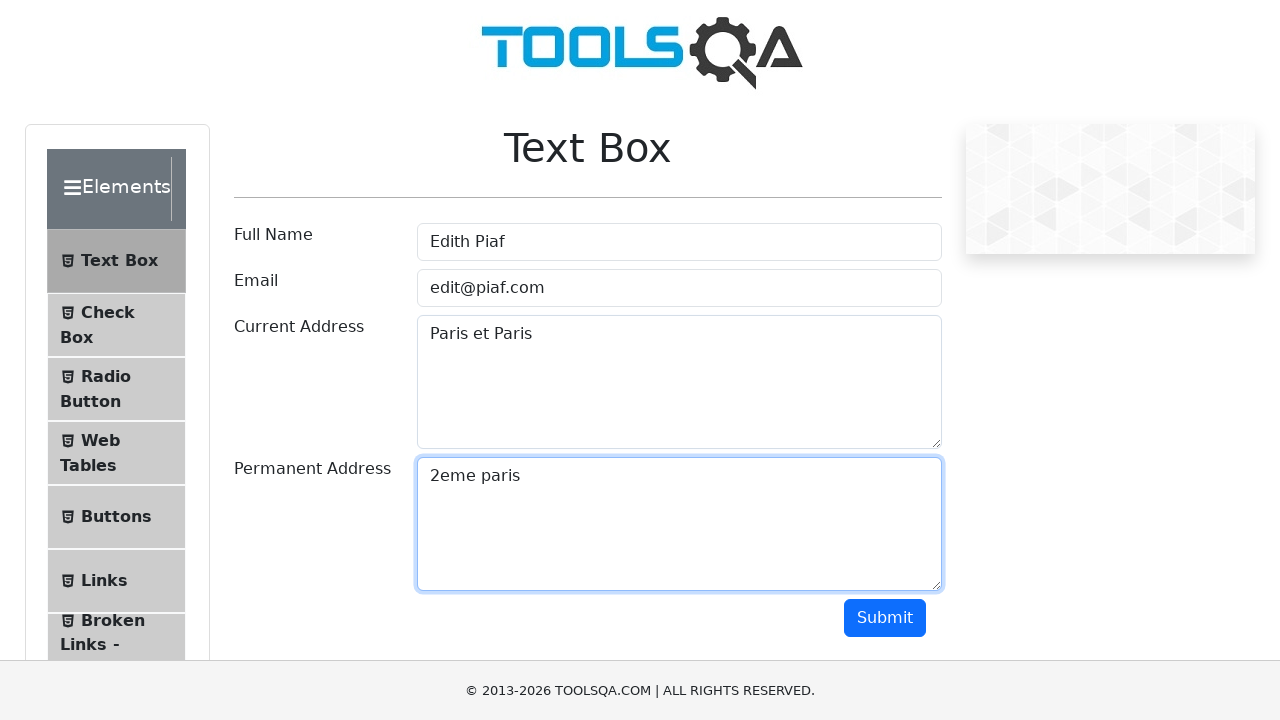

Clicked submit button to submit the form at (885, 618) on #submit
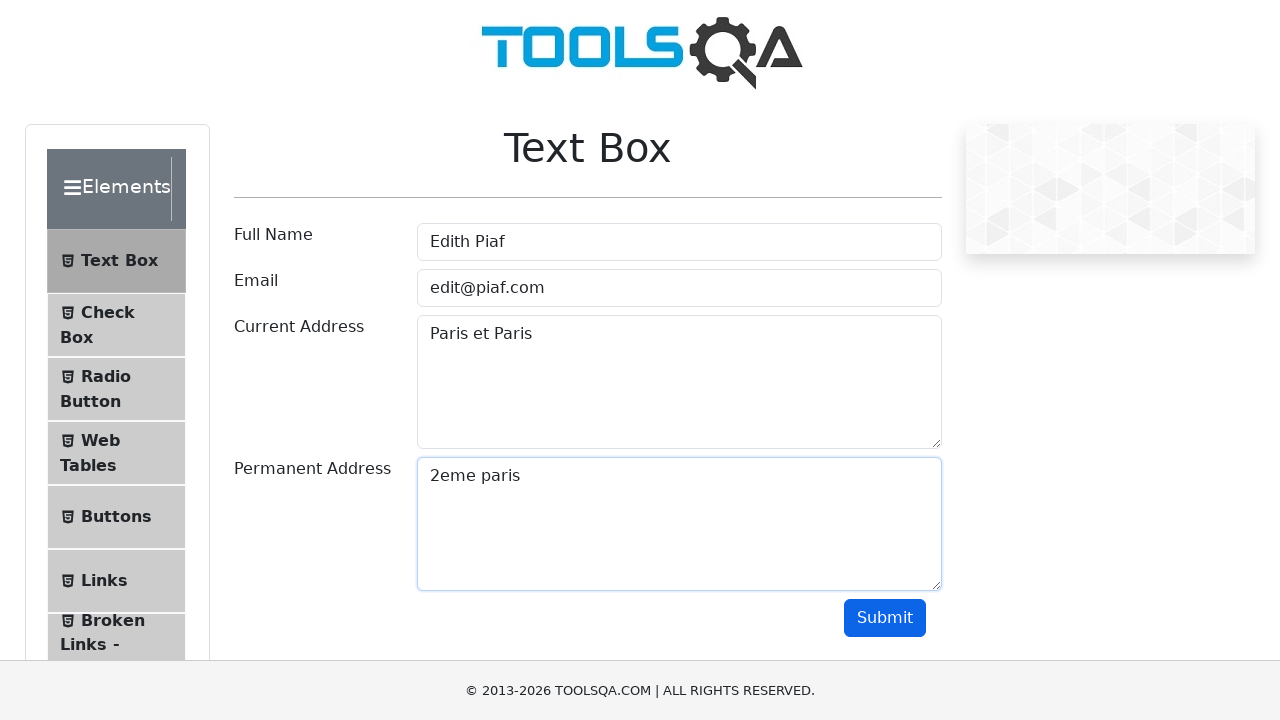

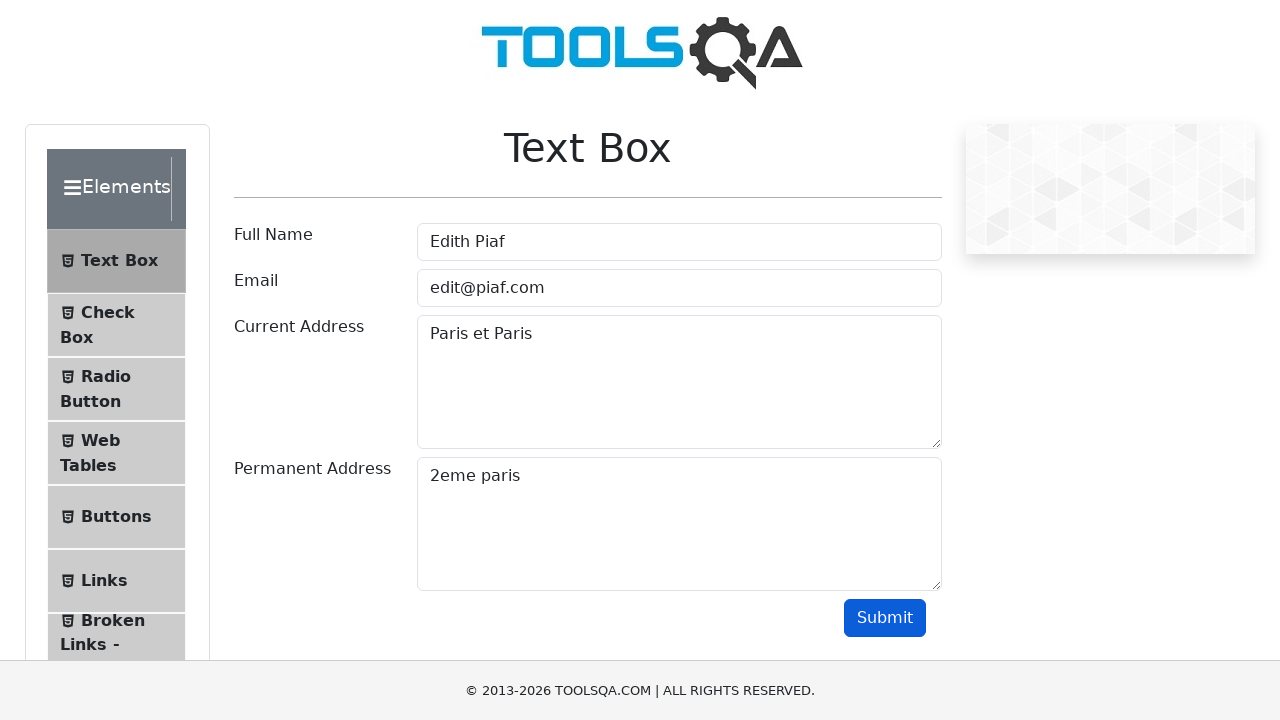